Tests checkbox interactions by checking selection state, clicking to toggle, and verifying display and enabled states

Starting URL: https://the-internet.herokuapp.com/checkboxes

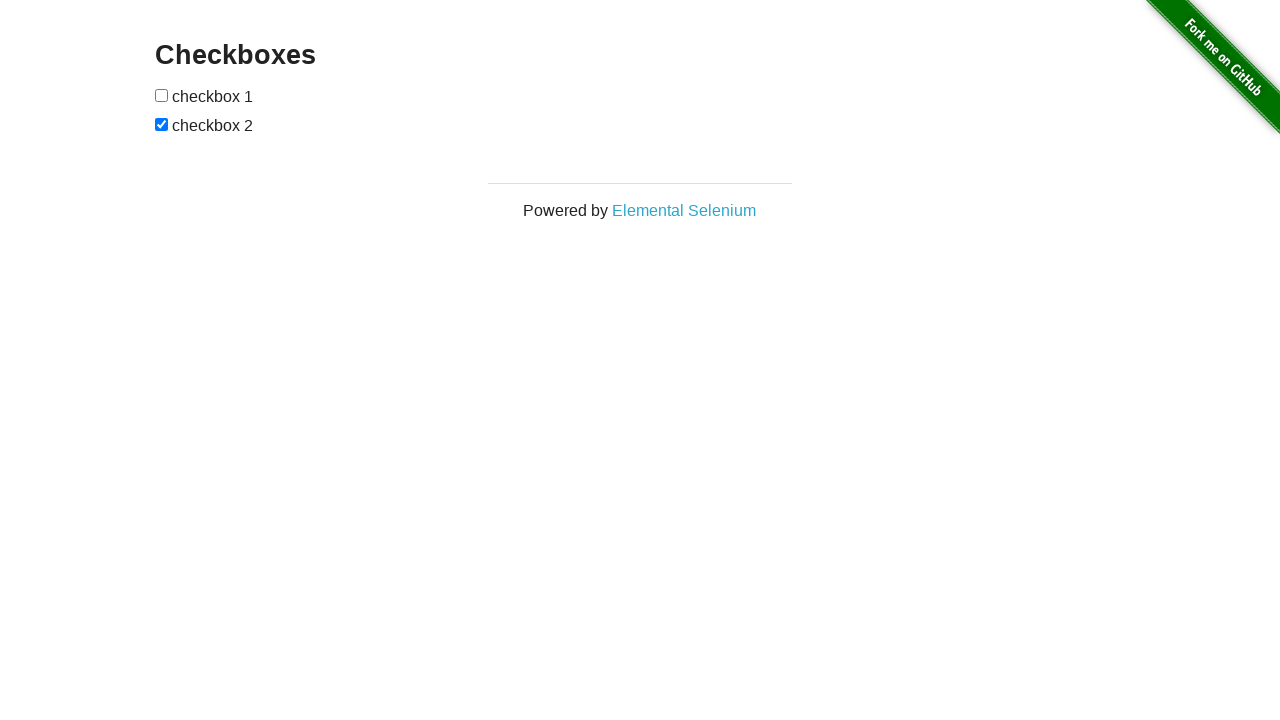

Located second checkbox element
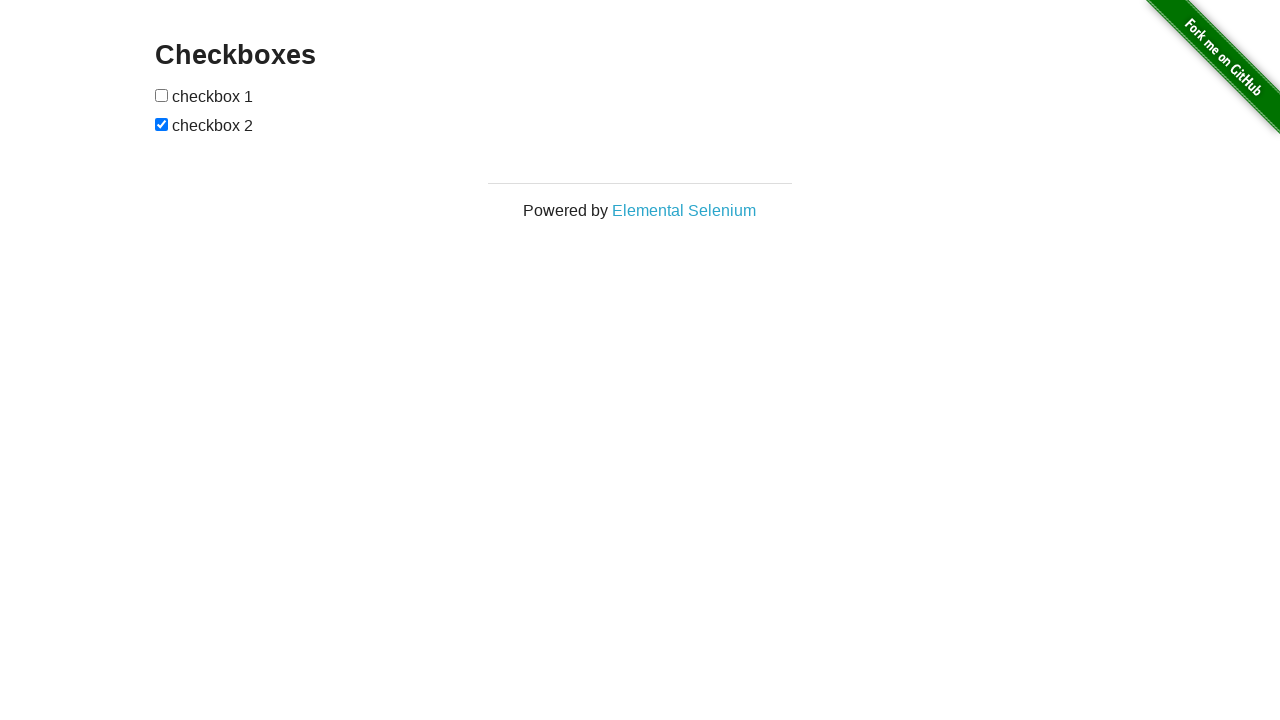

Checked initial state of second checkbox: True
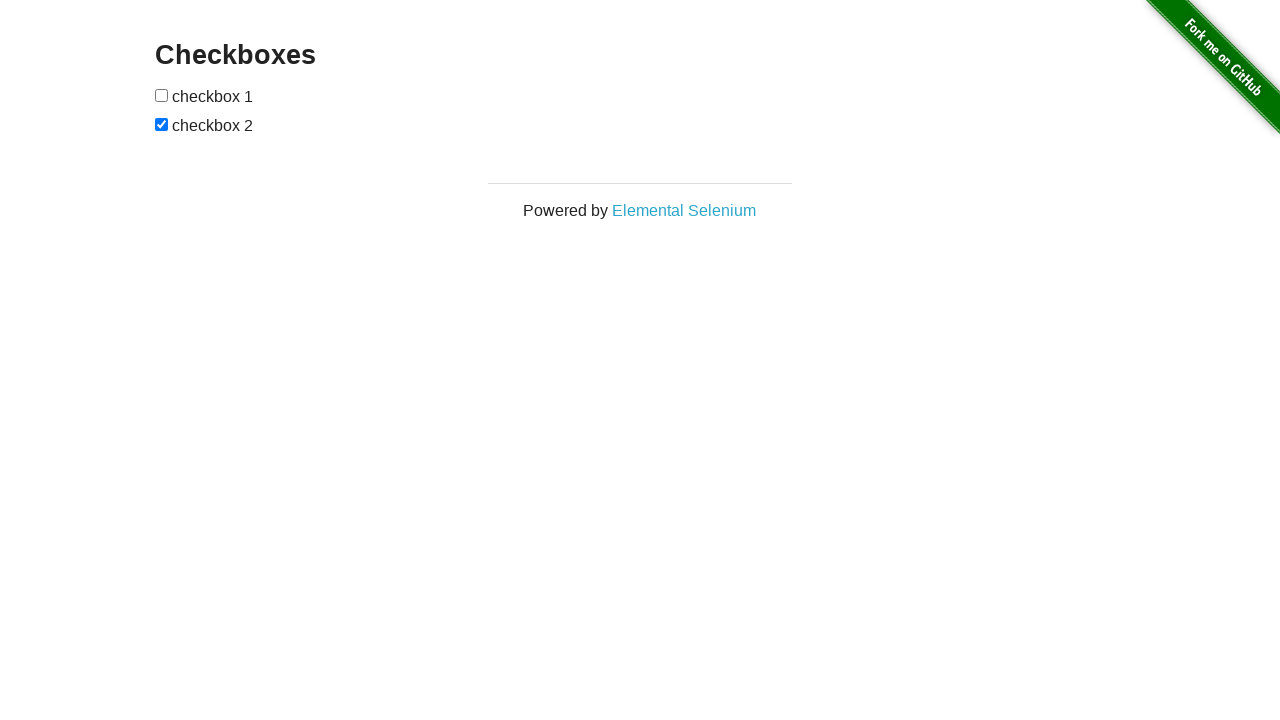

Clicked second checkbox to toggle its state at (162, 124) on xpath=//*[@id='checkboxes']/input[2]
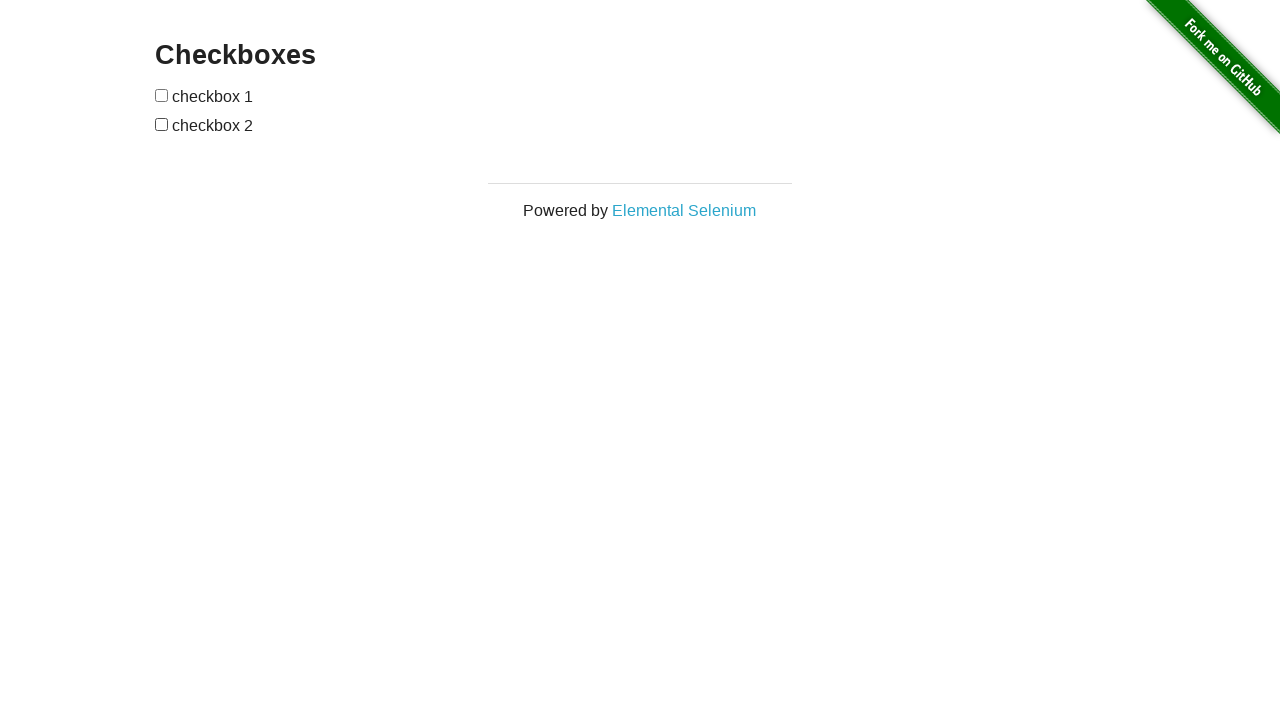

Verified second checkbox state after click: False
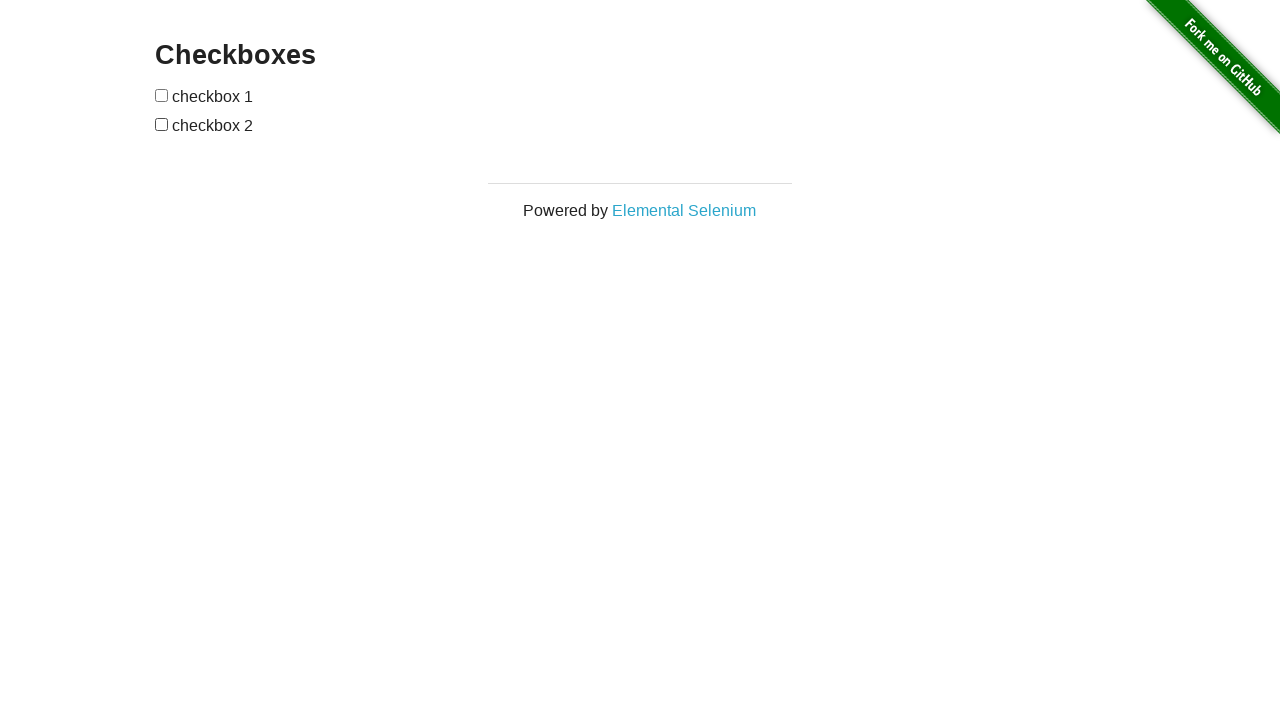

Located first checkbox element
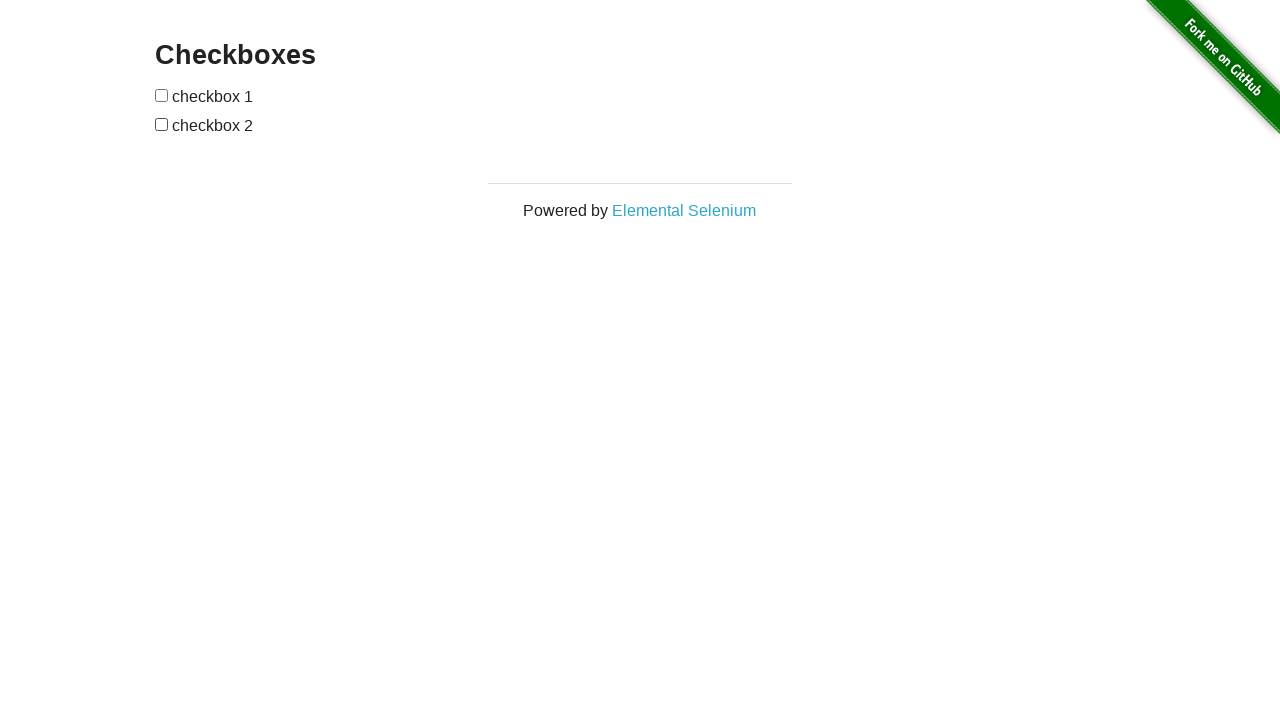

Checked visibility state of first checkbox: True
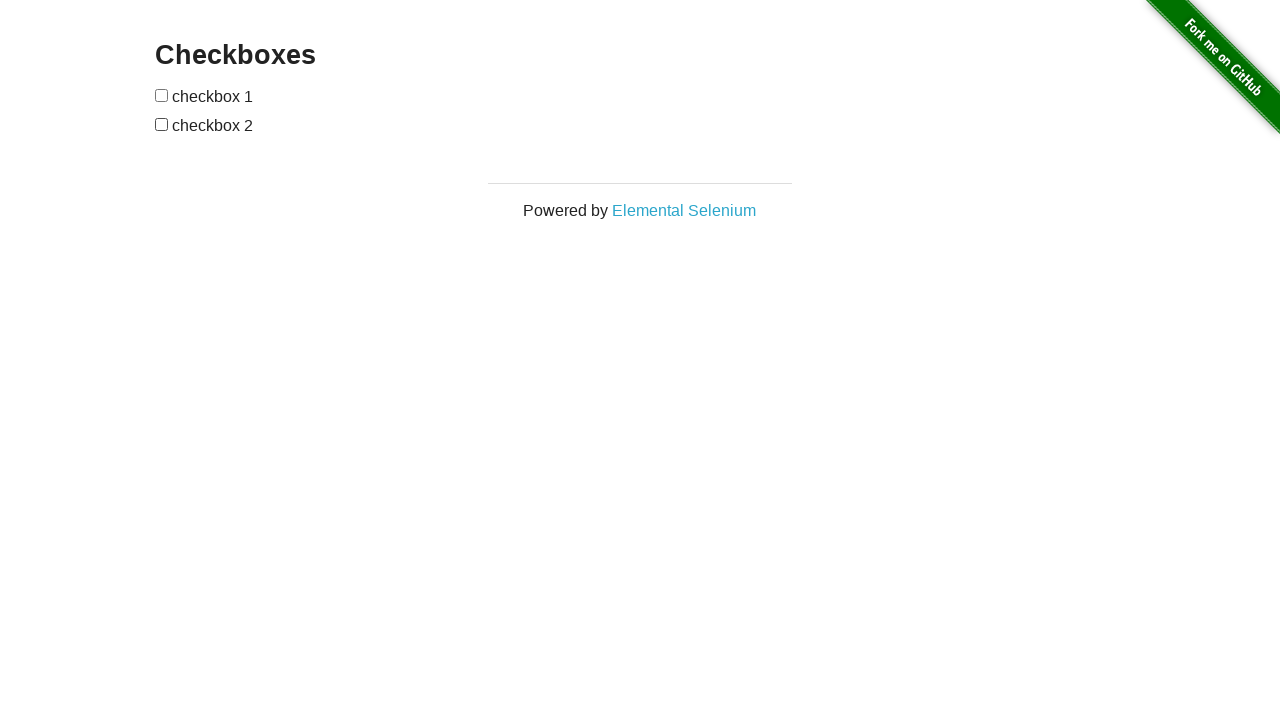

Checked enabled state of first checkbox: True
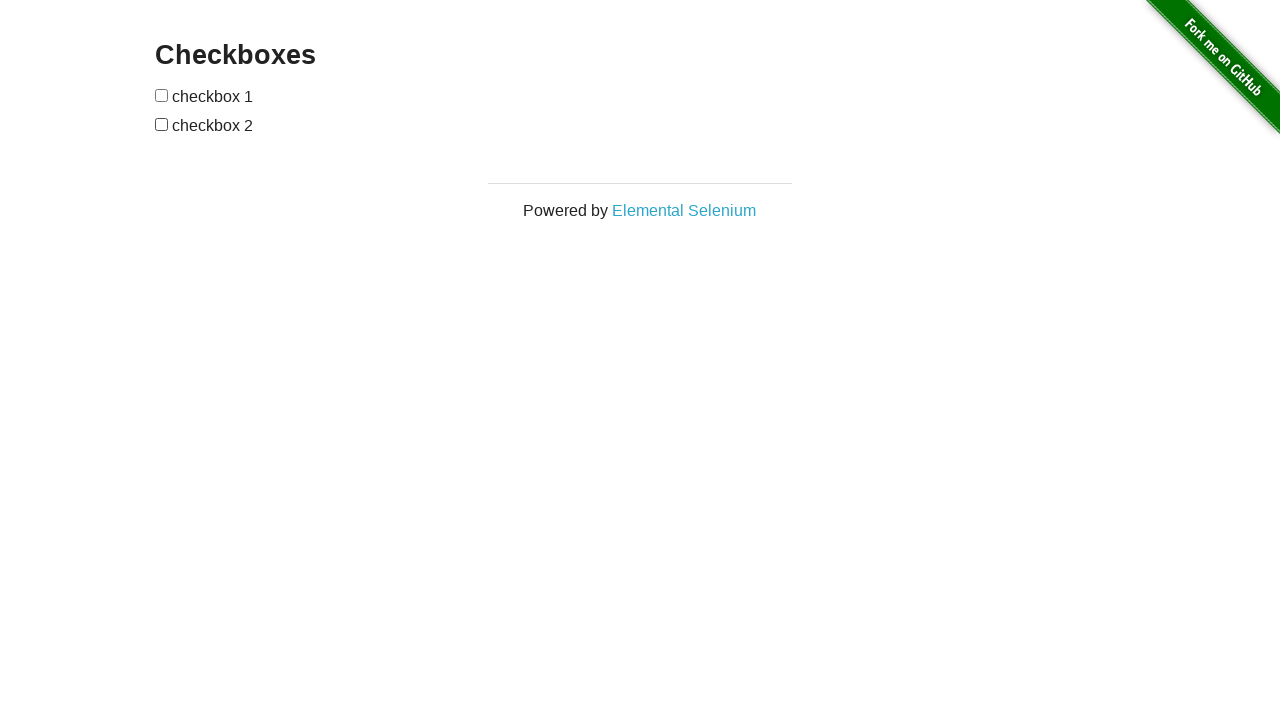

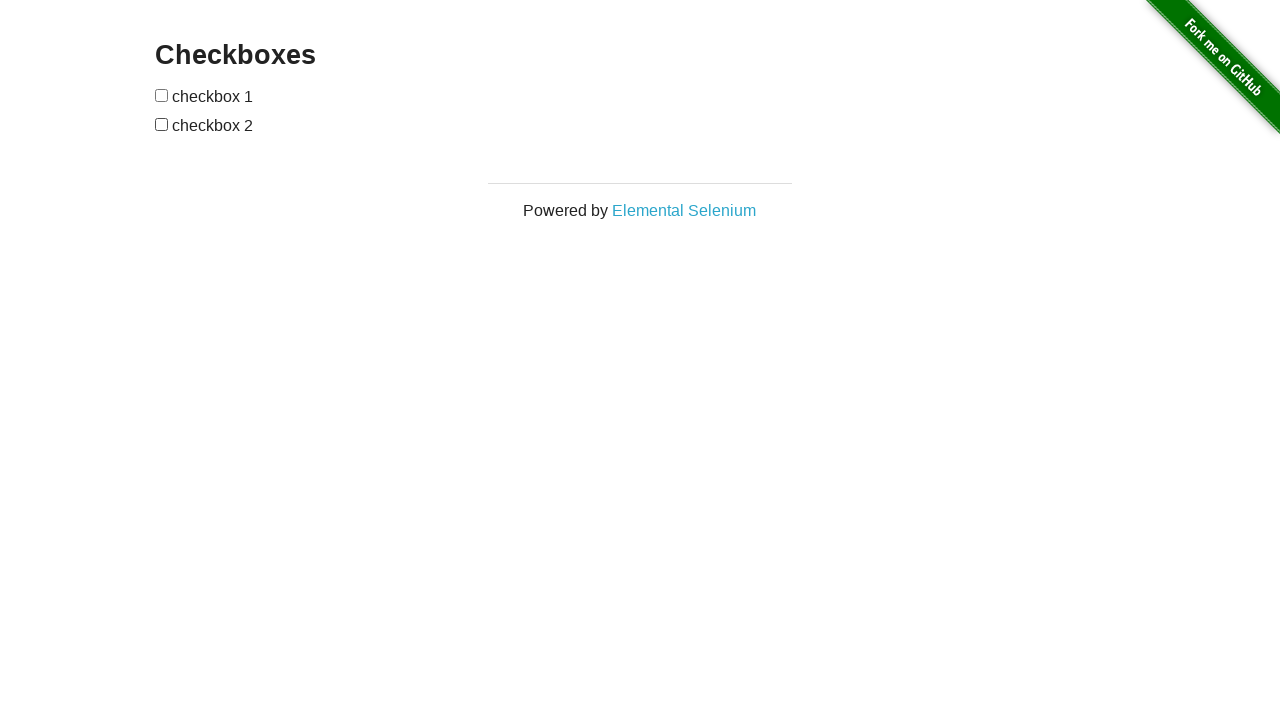